Tests clicking a link styled as a button and verifying the submission result

Starting URL: https://www.qa-practice.com/elements/button/like_a_button

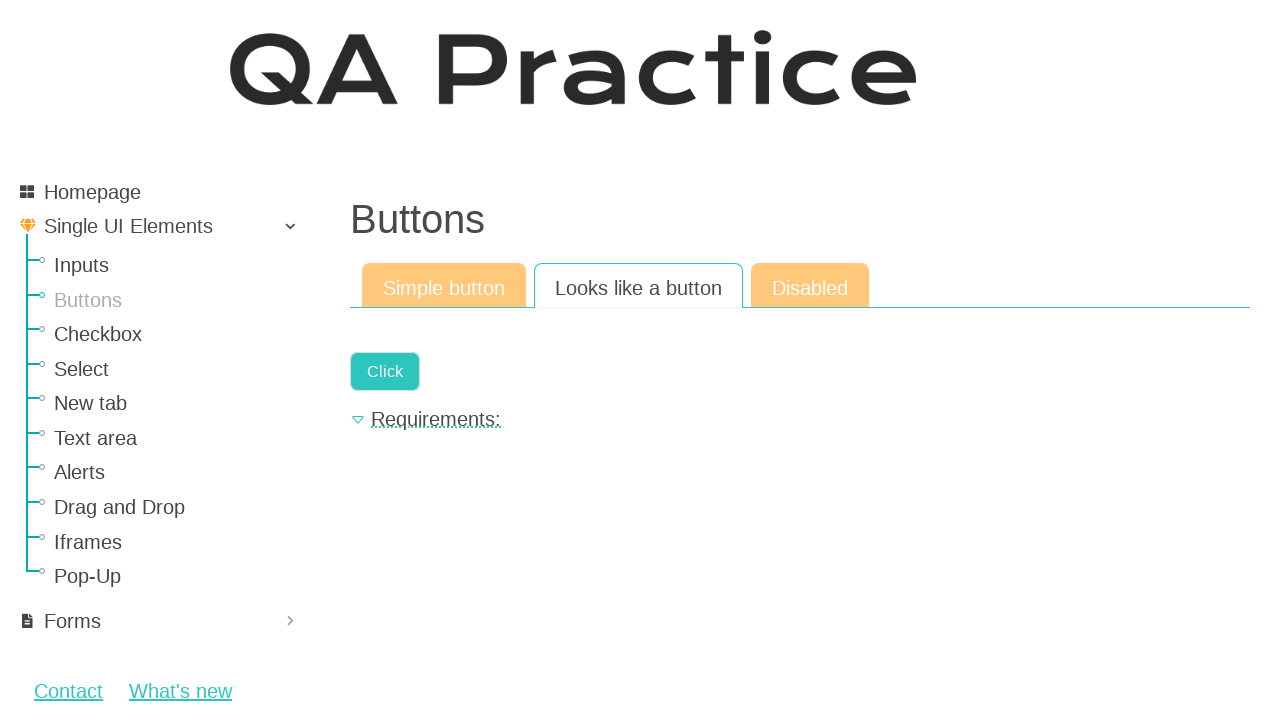

Clicked link styled as button with text 'Click' at (385, 372) on text=Click
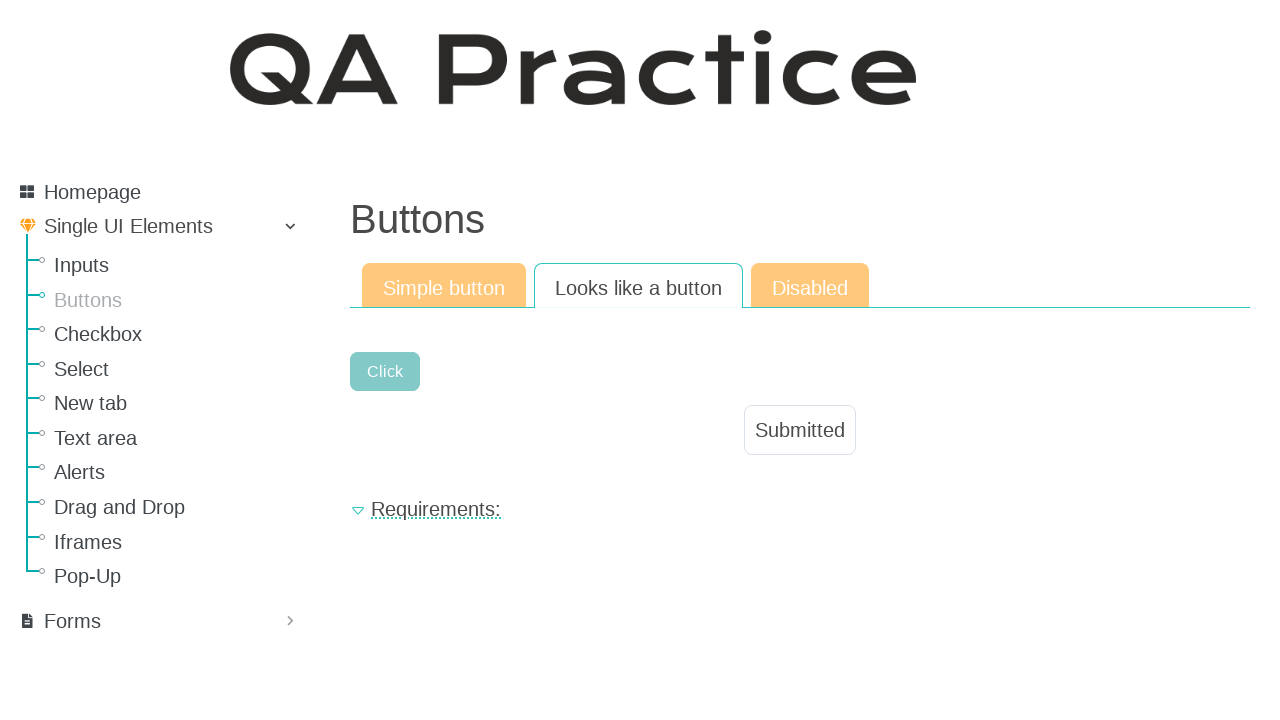

Retrieved result text from #result-text element
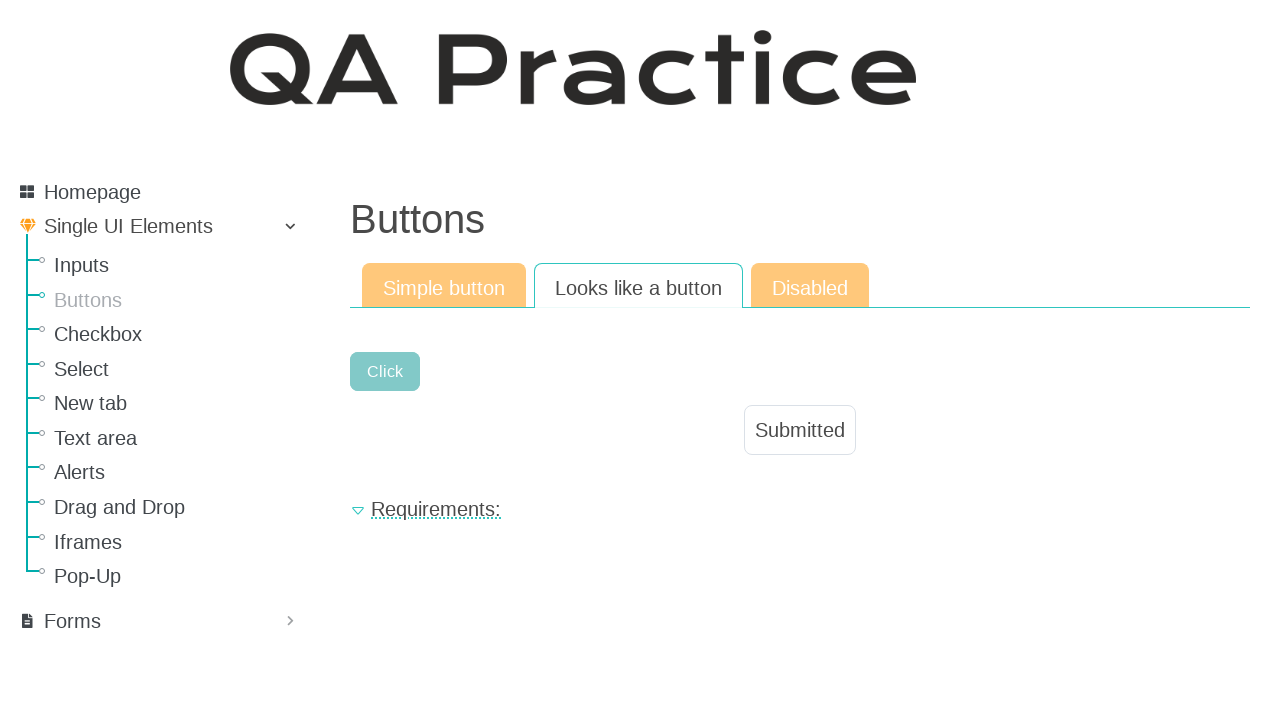

Verified result text equals 'Submitted'
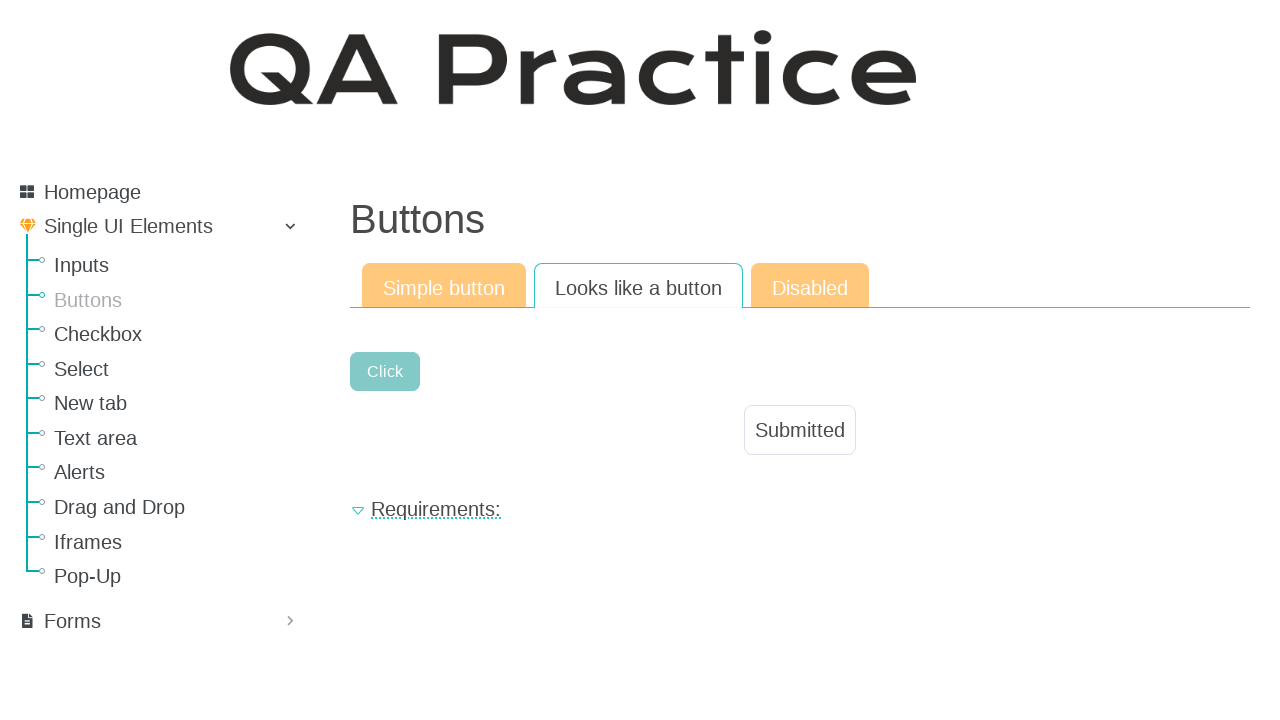

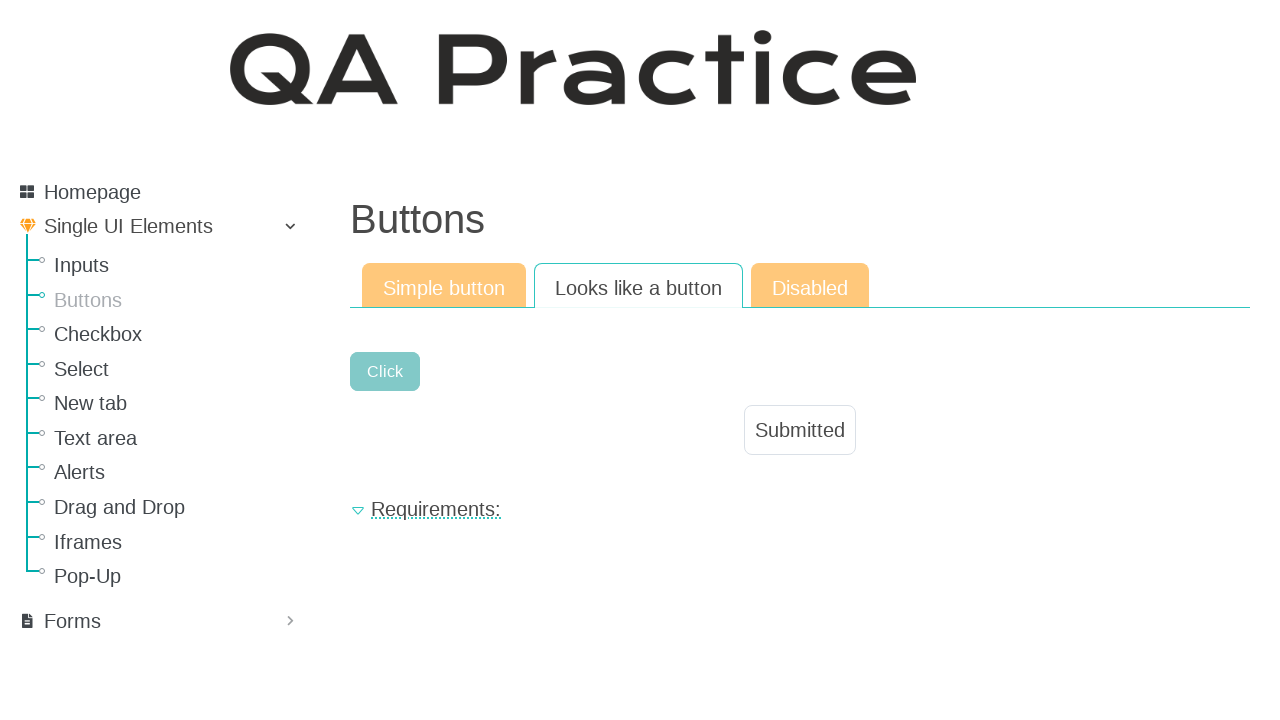